Tests that the password field has type='password' to ensure the password is masked with bullets for security

Starting URL: https://www.saucedemo.com/

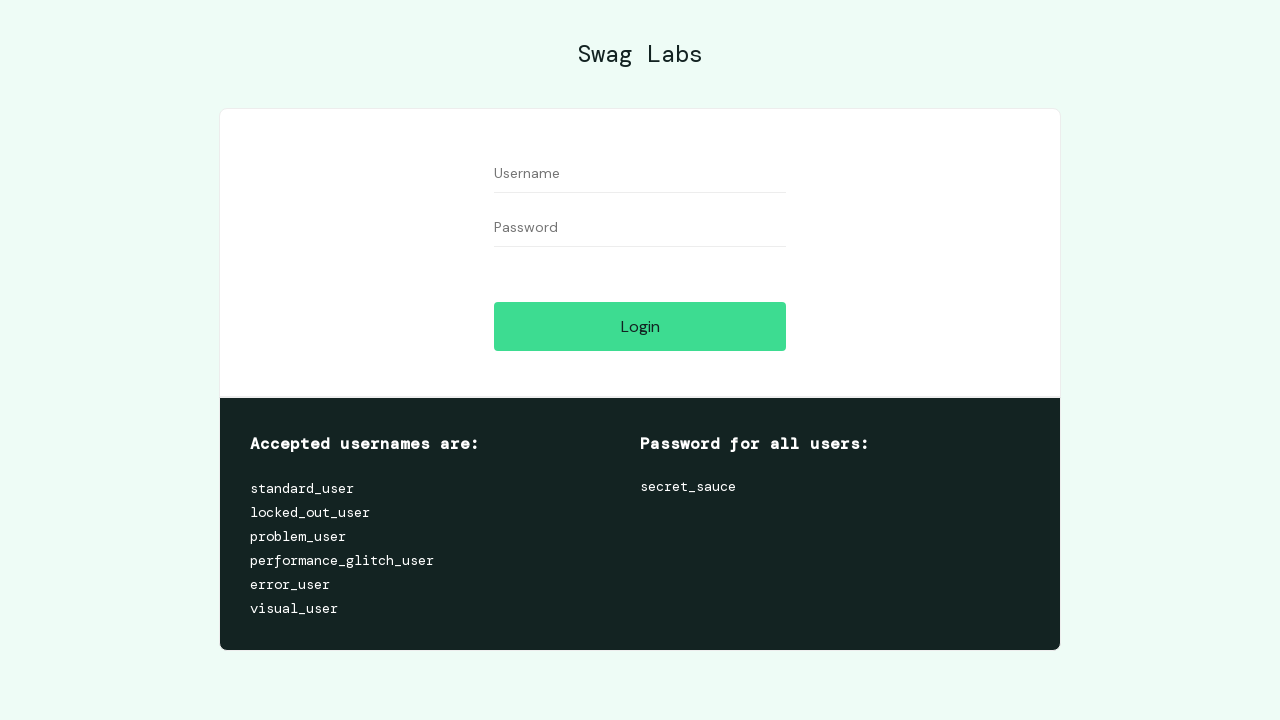

Password field selector appeared on page
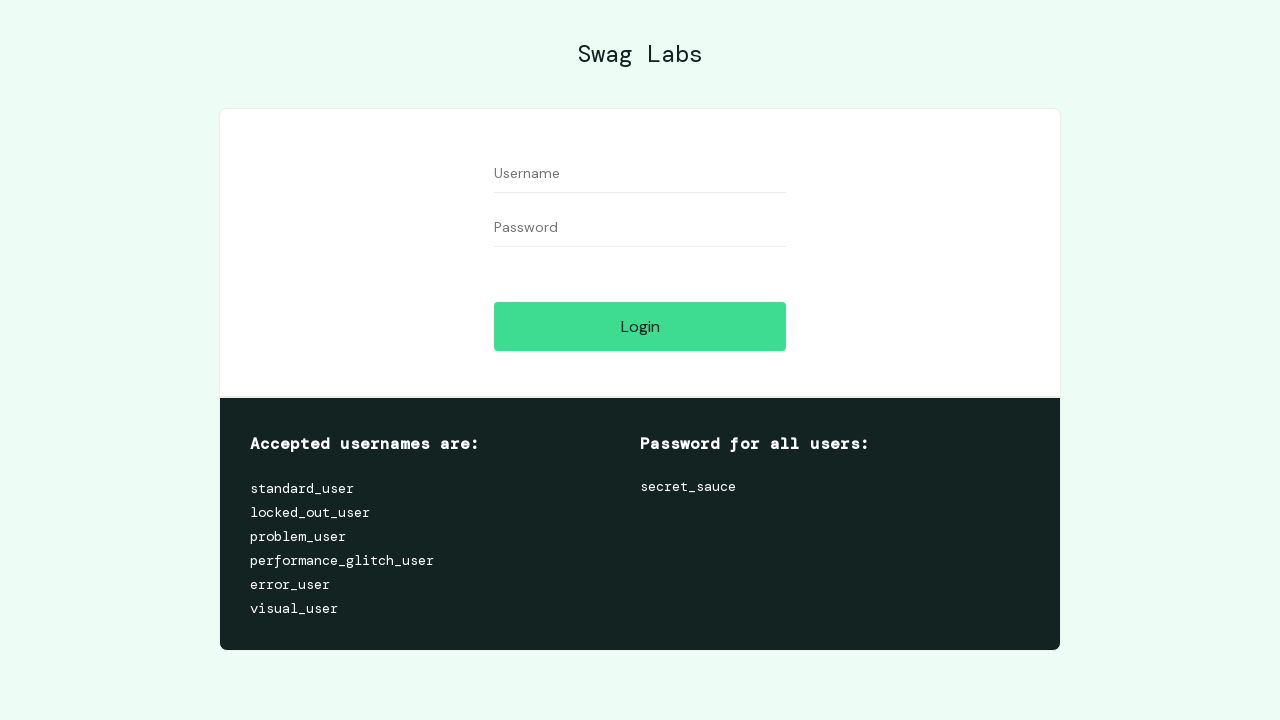

Filled password field with test password on input#password
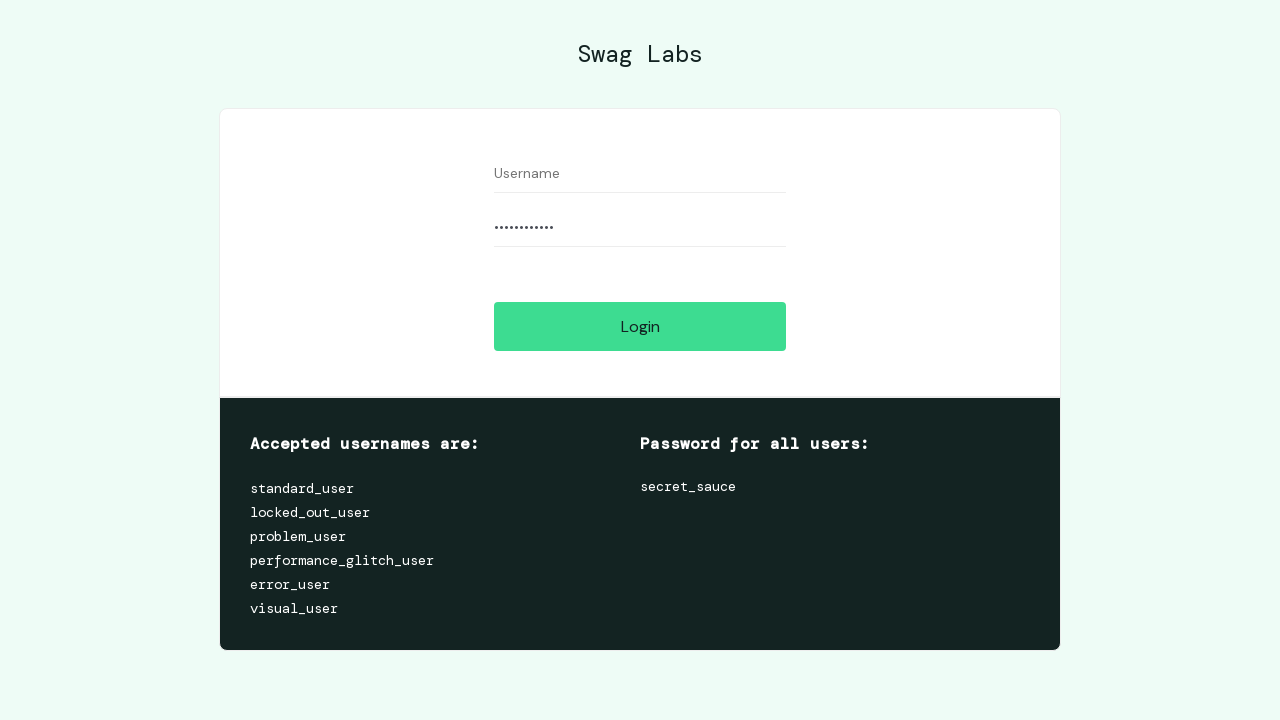

Located the password input field
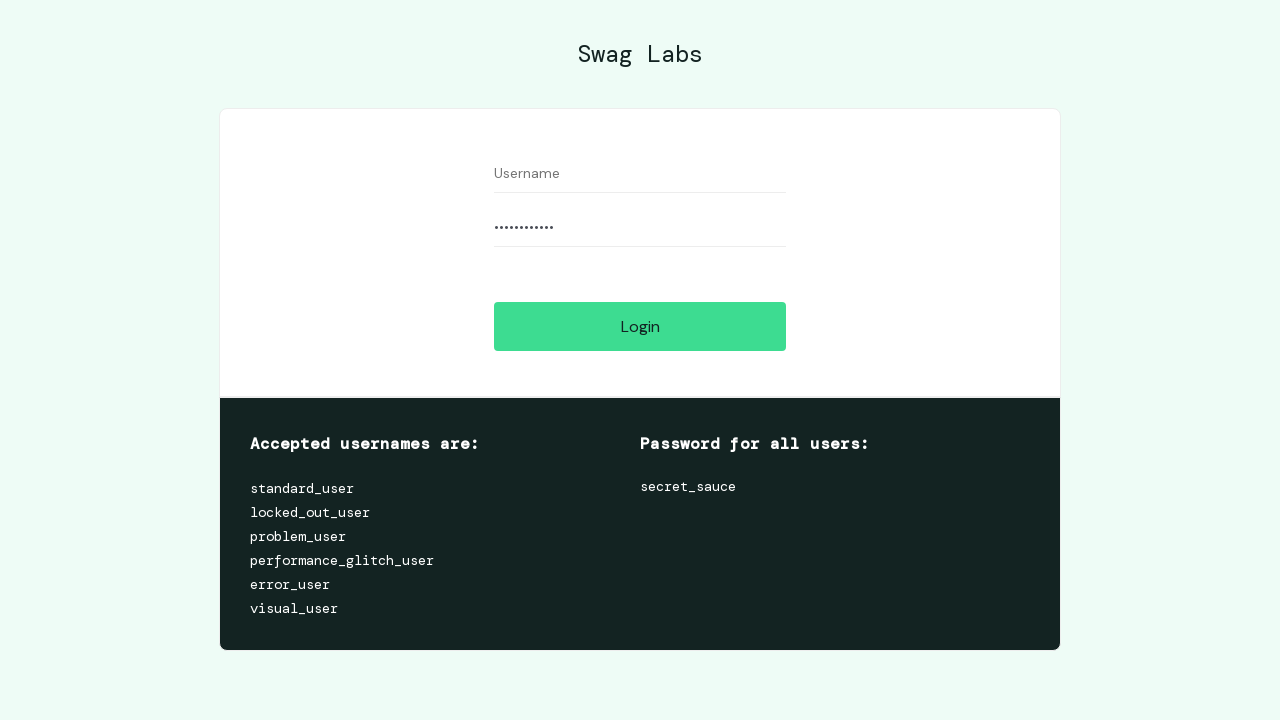

Password field is visible and ready for assertion
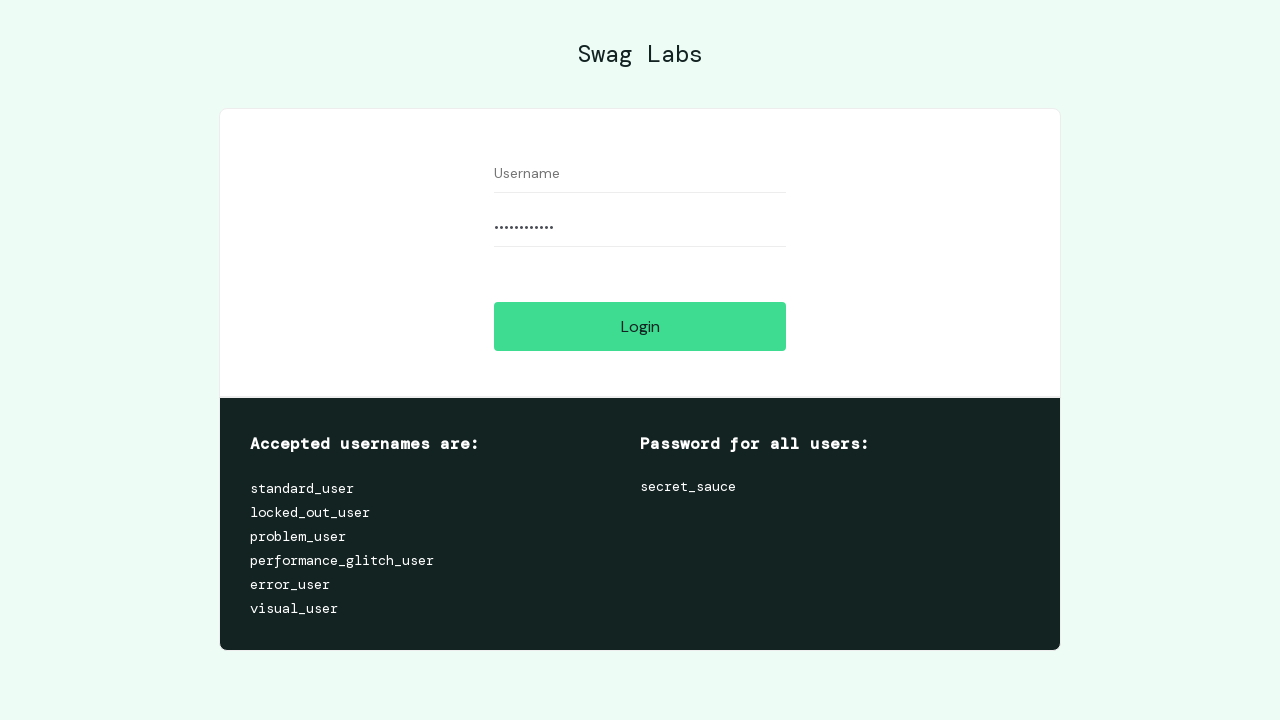

Verified password field has type='password' to ensure masked display
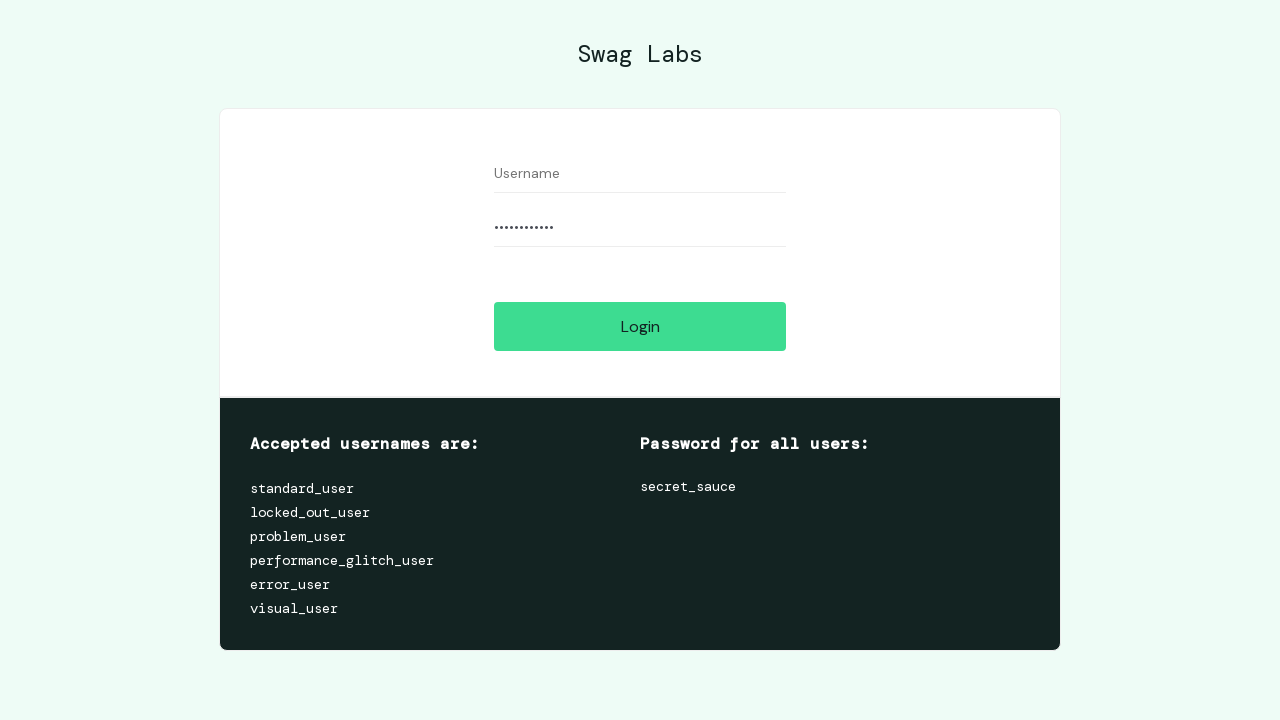

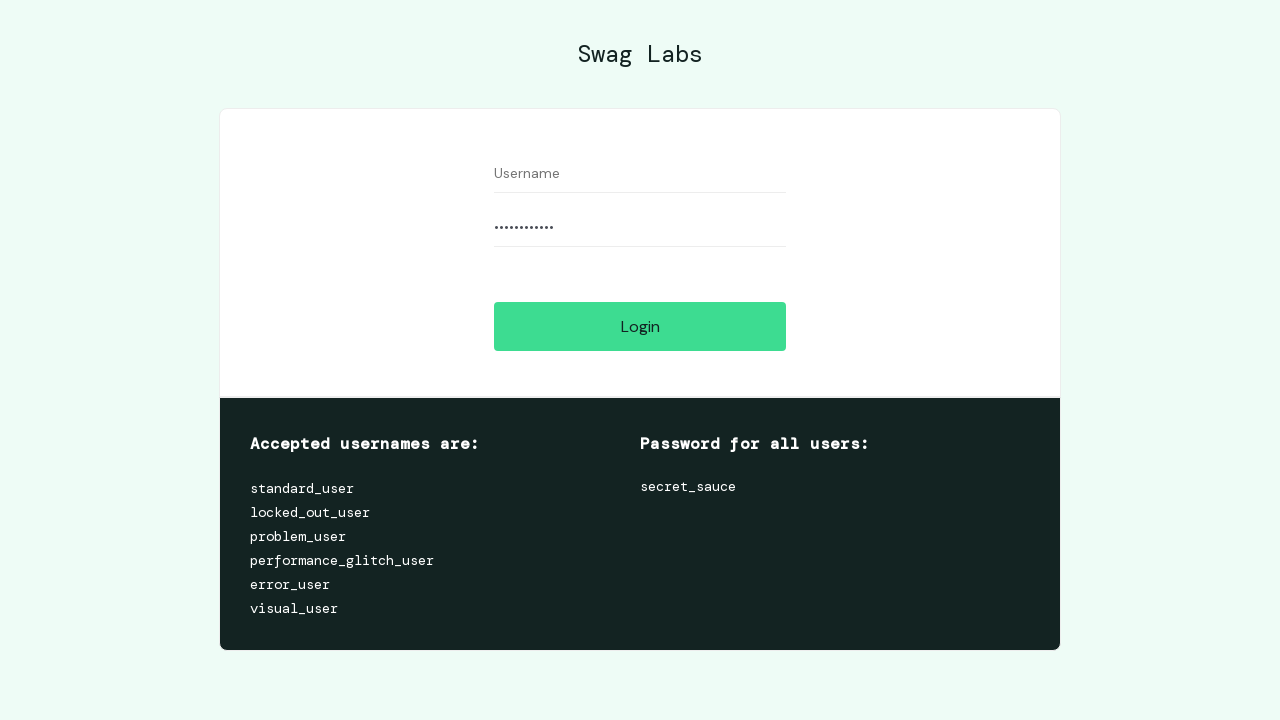